Tests registration form validation by submitting an empty form and verifying all required field error messages are displayed

Starting URL: https://alada.vn/tai-khoan/dang-ky.html

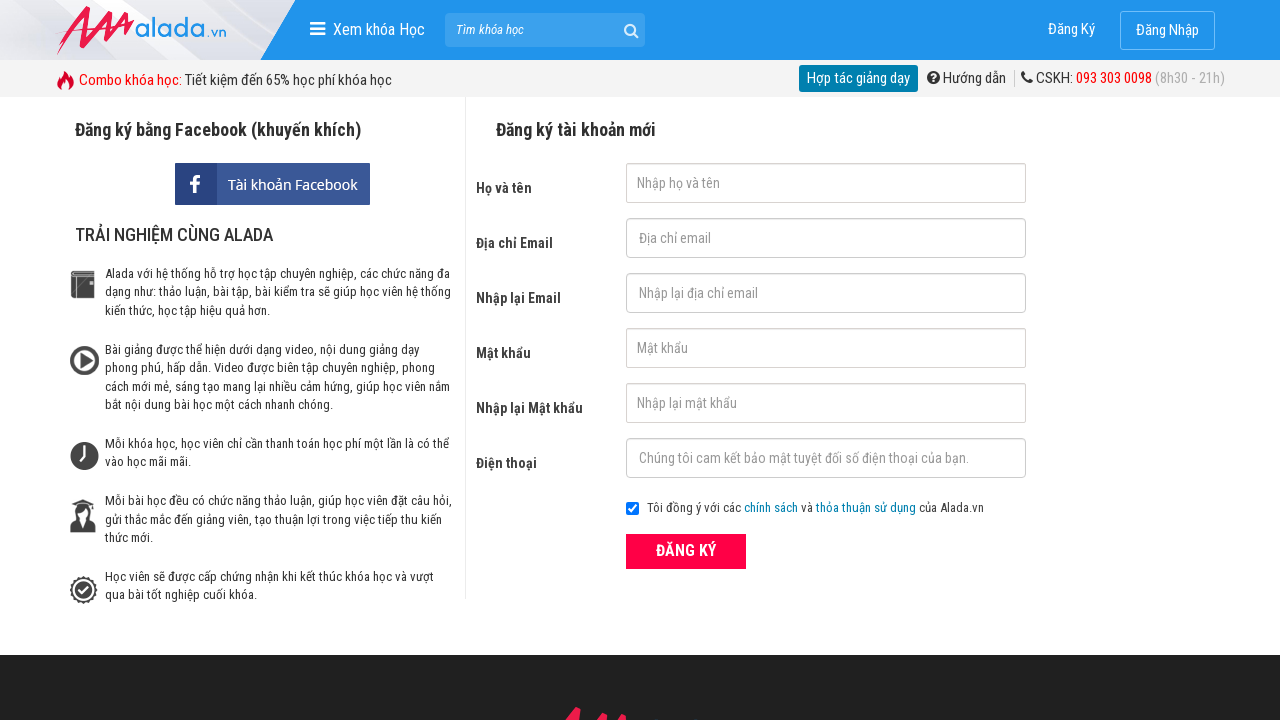

Navigated to registration page
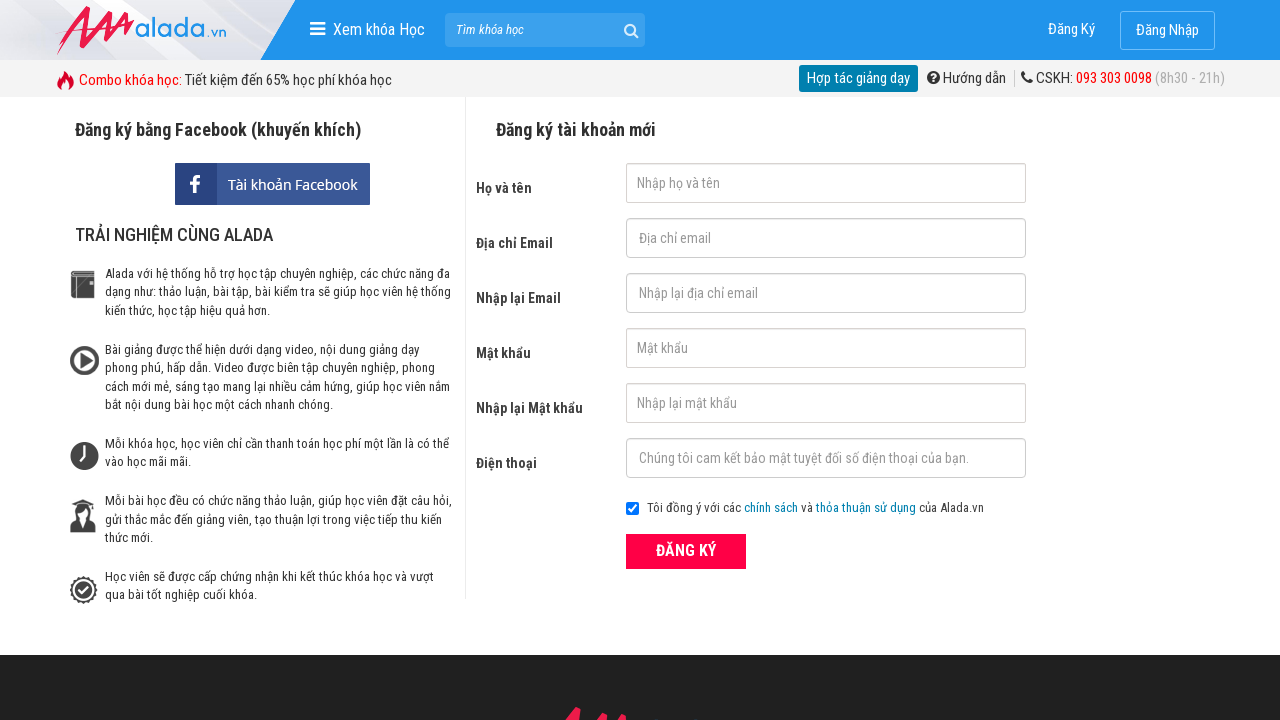

Clicked ĐĂNG KÝ button without filling any fields at (686, 551) on xpath=//form[@id='frmLogin']//button[text()='ĐĂNG KÝ']
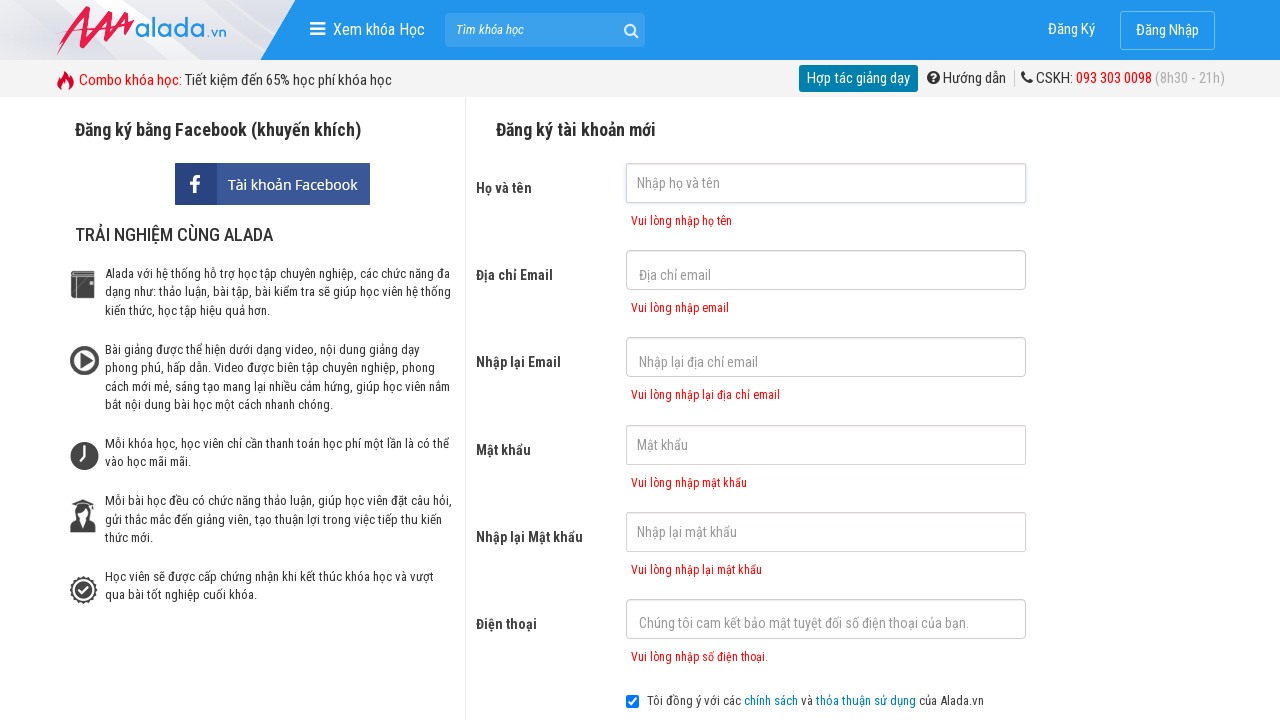

First name error message displayed
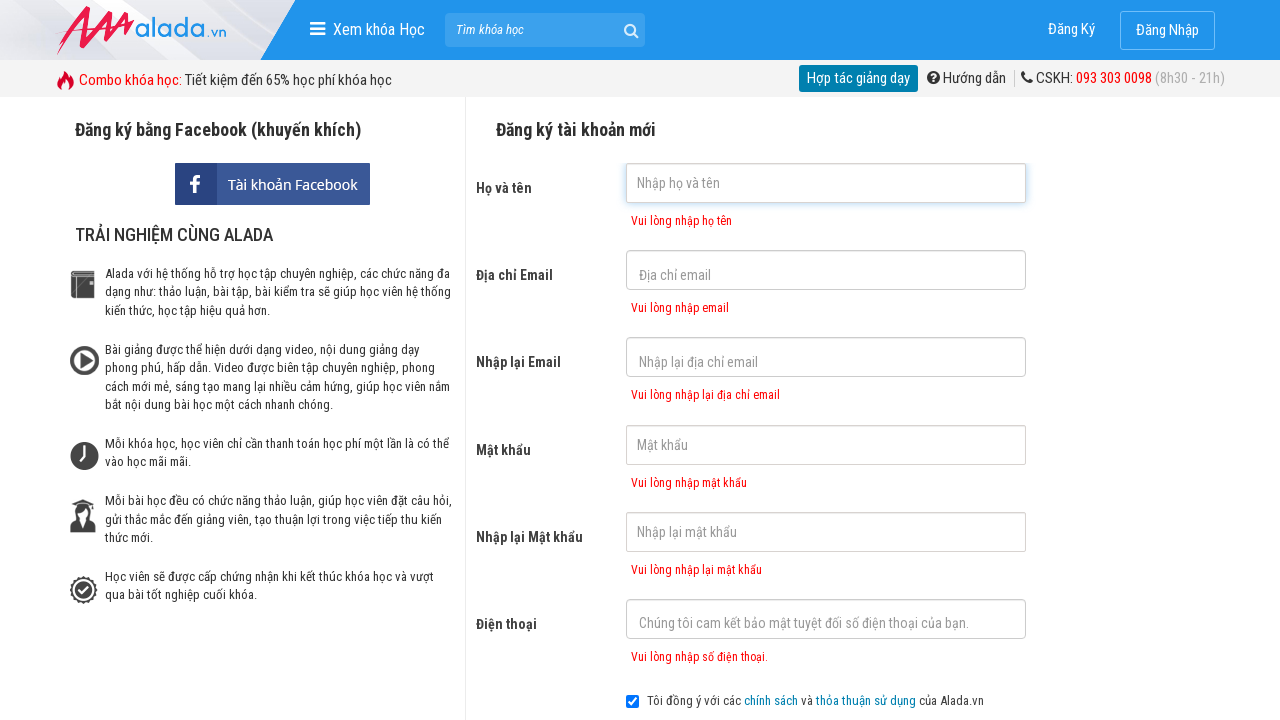

Email error message displayed
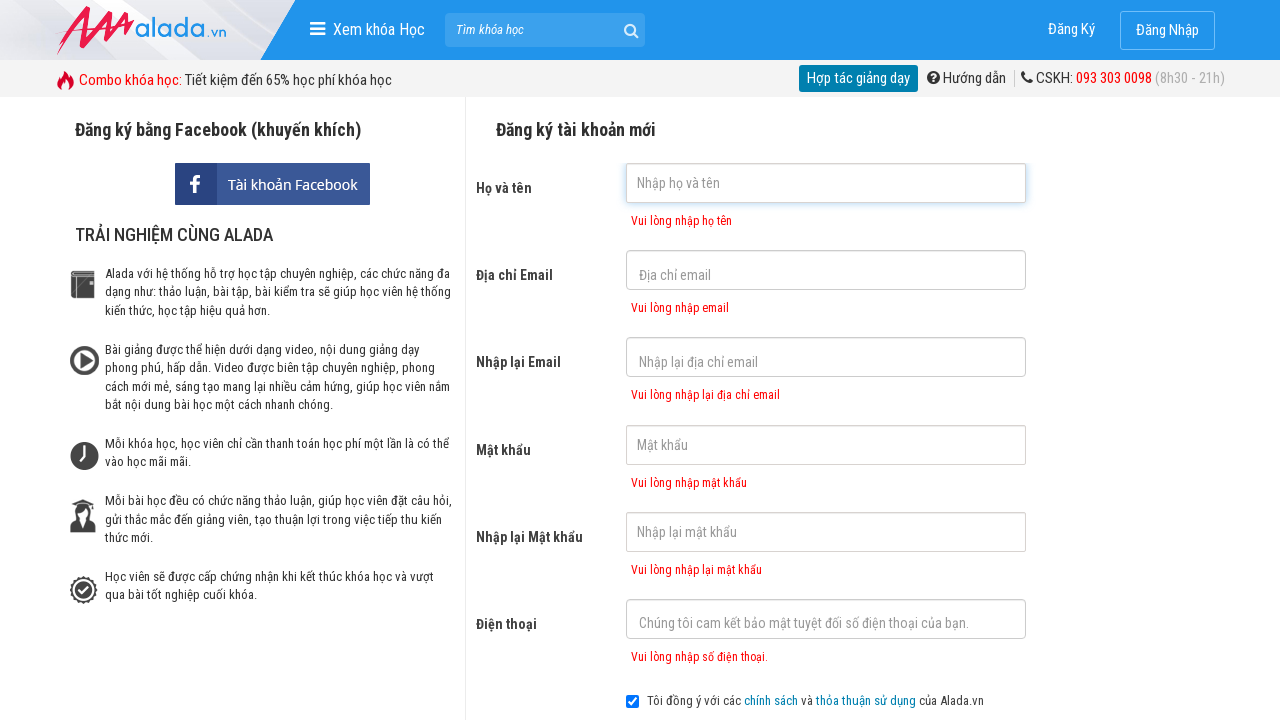

Confirm email error message displayed
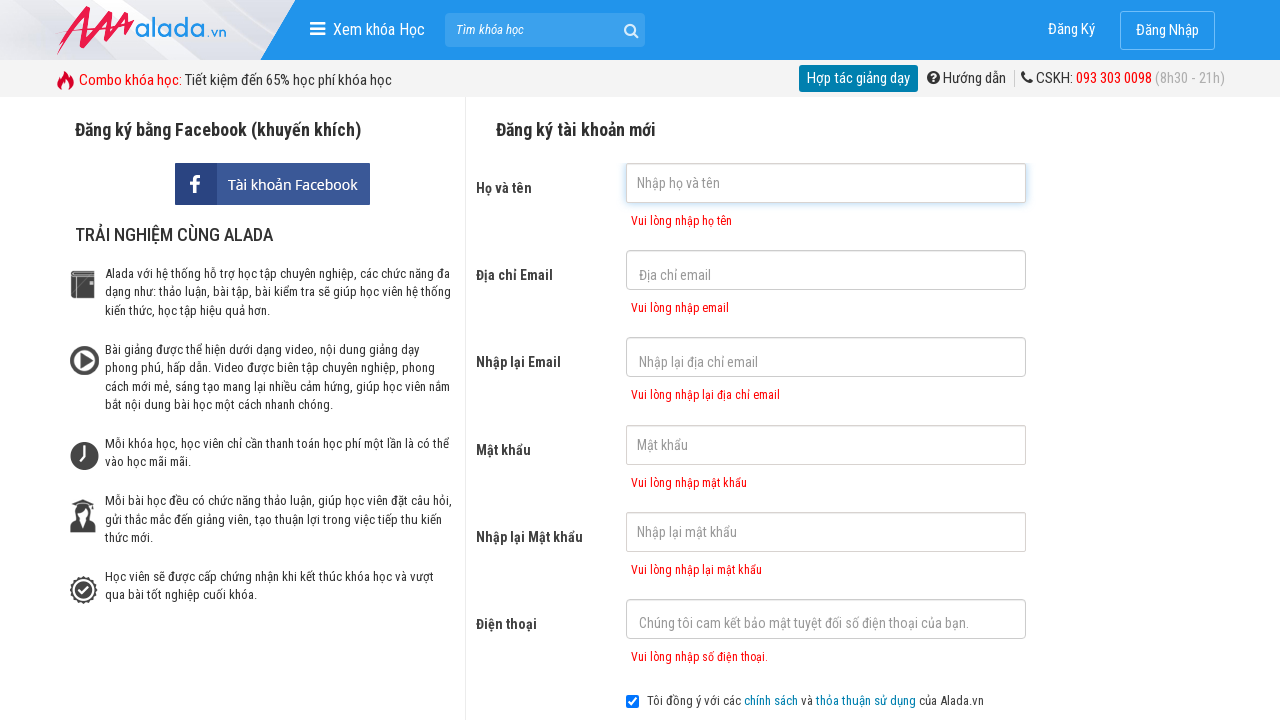

Password error message displayed
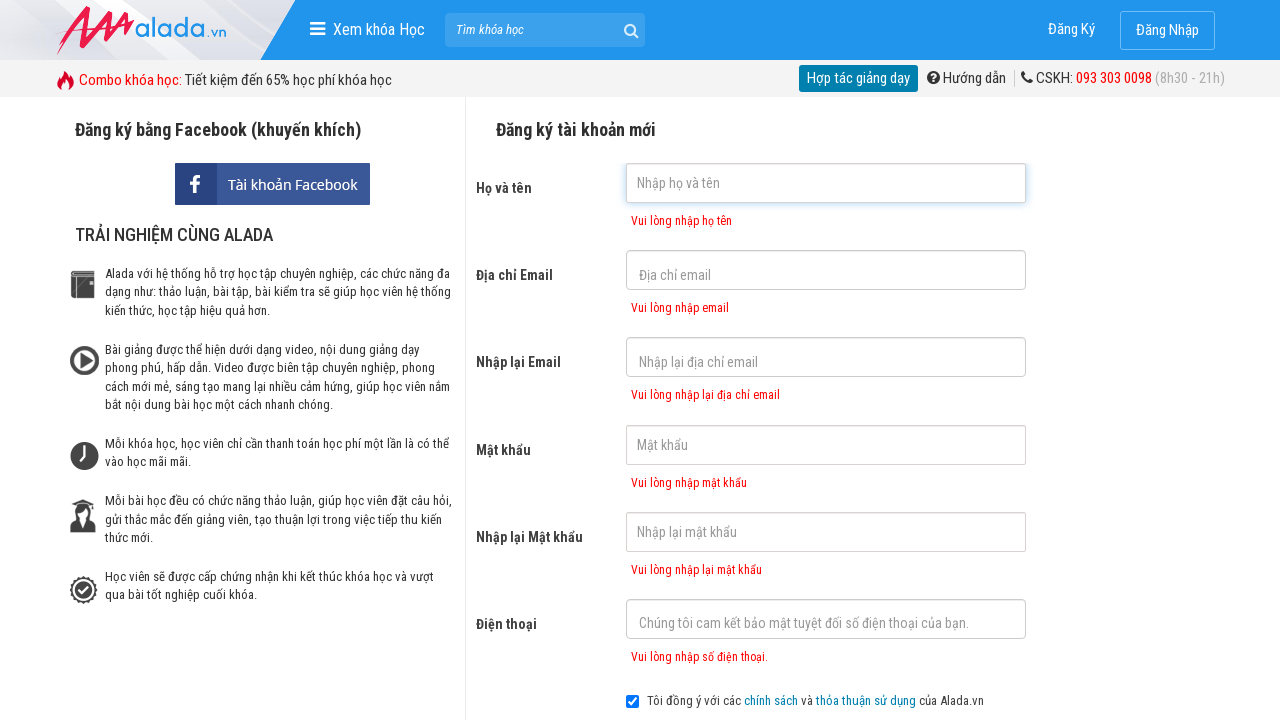

Confirm password error message displayed
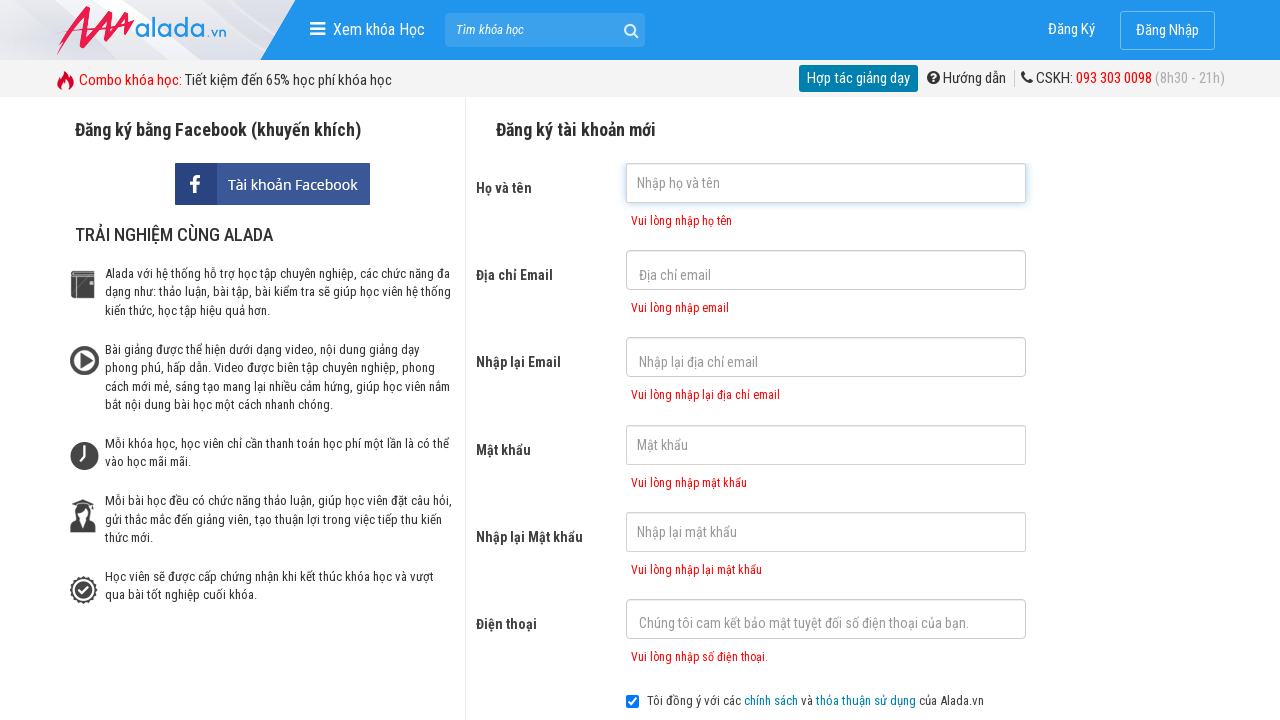

Phone error message displayed
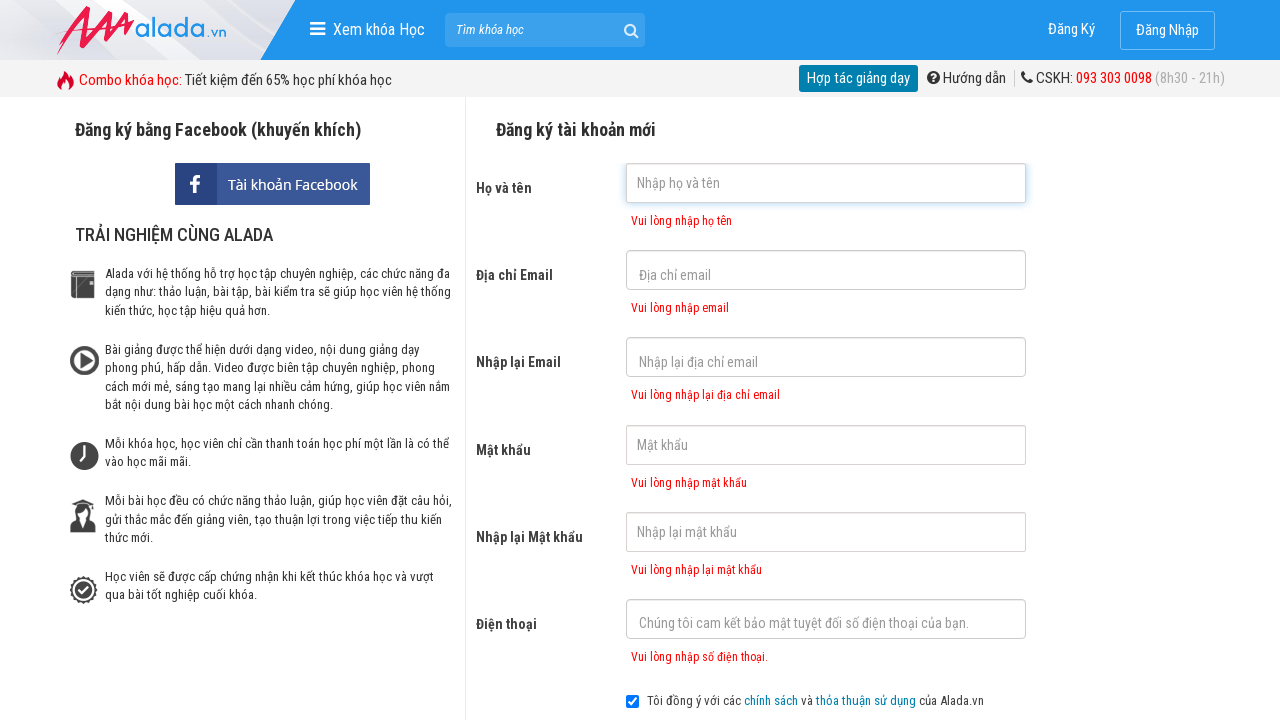

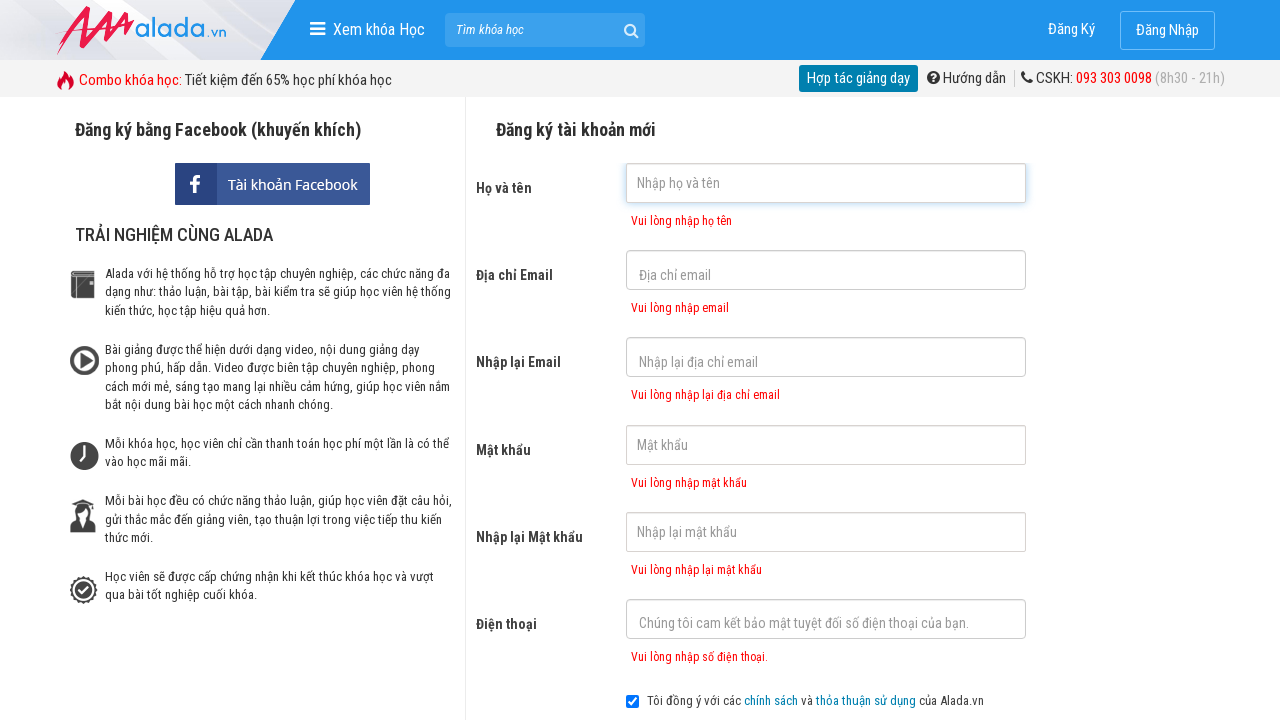